Tests handling multiple browser windows by clicking a link that opens a new window, switching to the child window, and verifying content is displayed

Starting URL: https://omayo.blogspot.com/2013/05/page-one.html

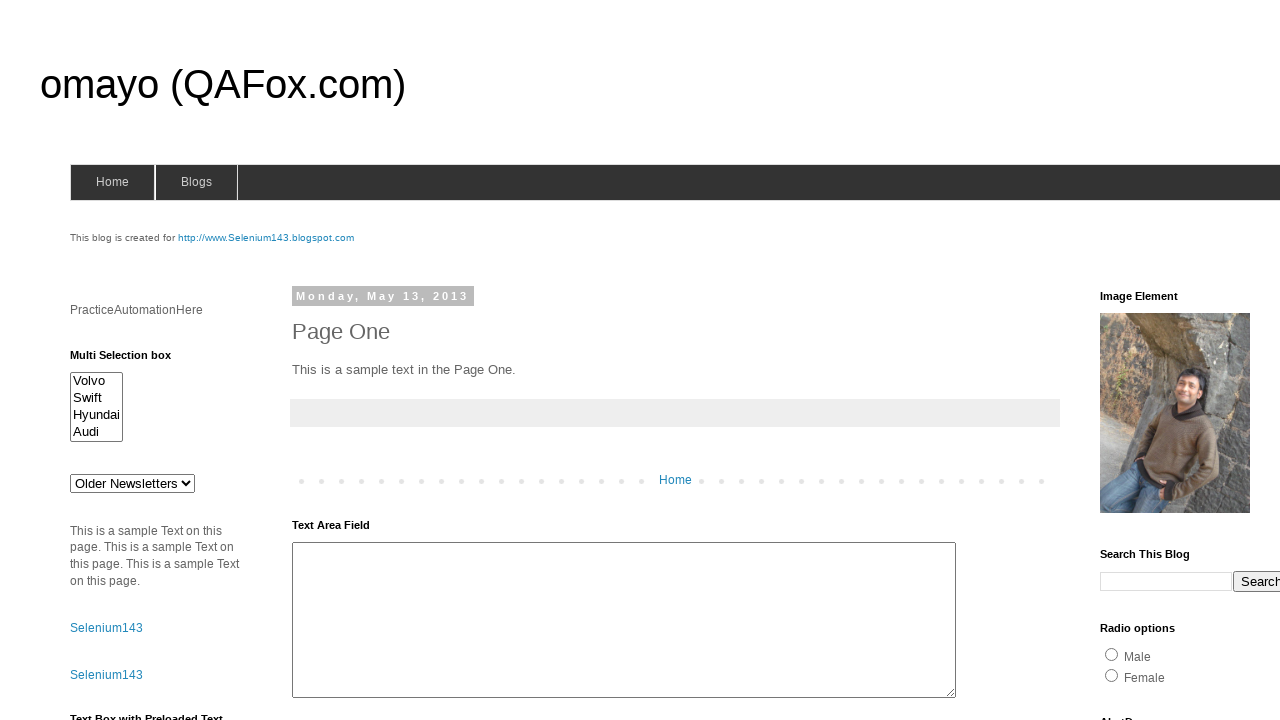

Clicked link to open new window at (132, 360) on #HTML37 > div.widget-content > p > a
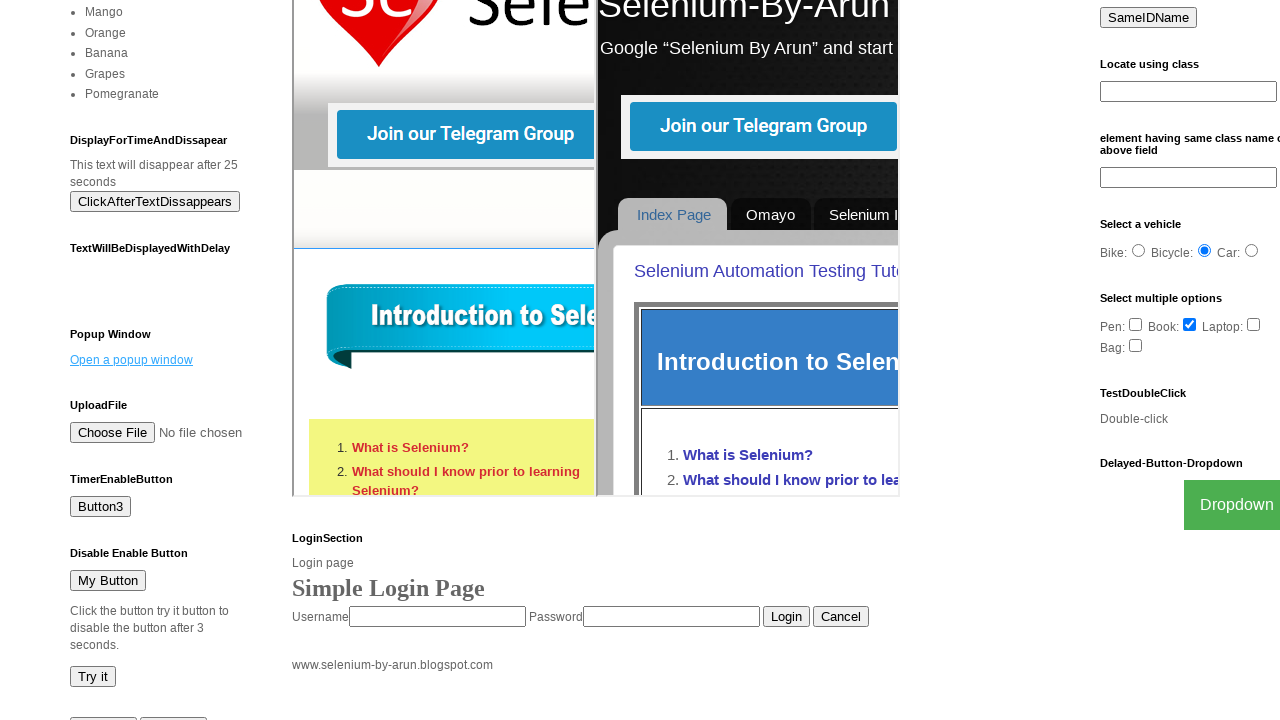

Captured child window reference
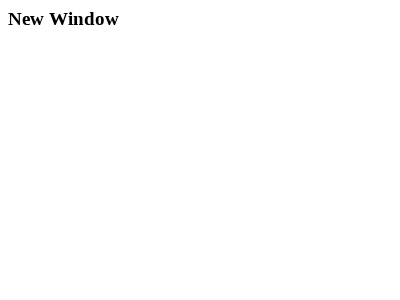

Child window page loaded
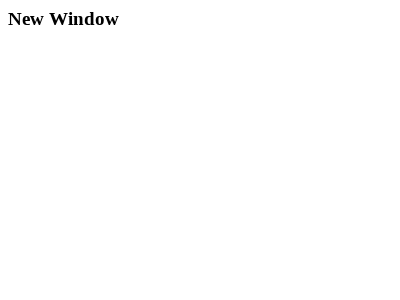

Located heading element in child window
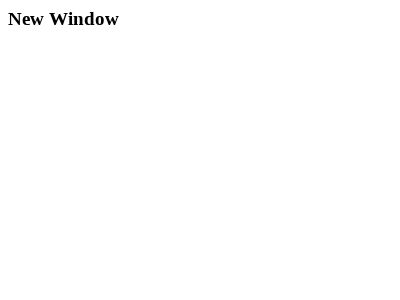

Retrieved text from child window: New Window
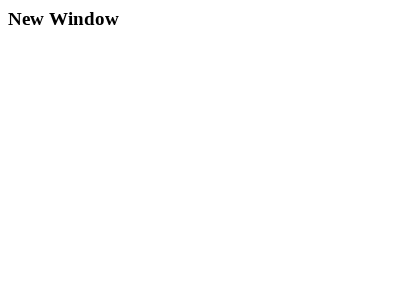

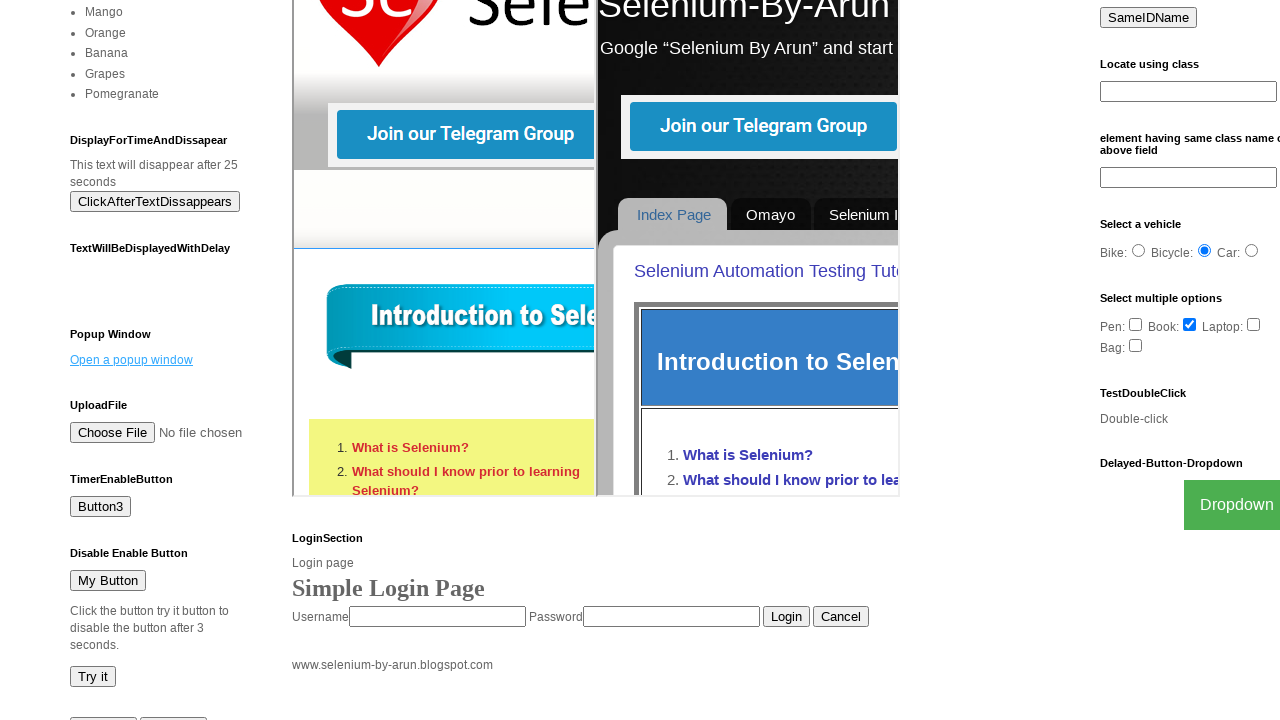